Tests the add/remove elements functionality by clicking the Add Element button to create a Delete button, then clicking Delete to remove it and verify it's no longer present

Starting URL: https://practice.cydeo.com/add_remove_elements/

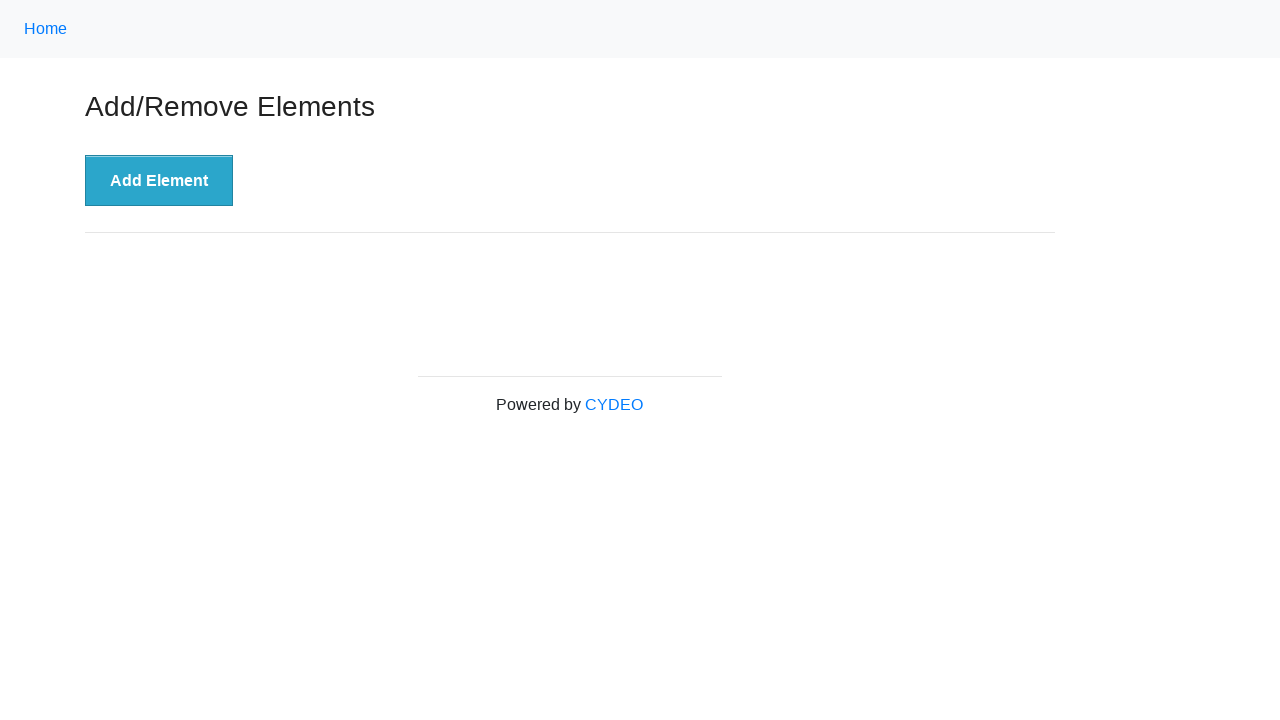

Clicked Add Element button to create a Delete button at (159, 181) on button:text('Add Element')
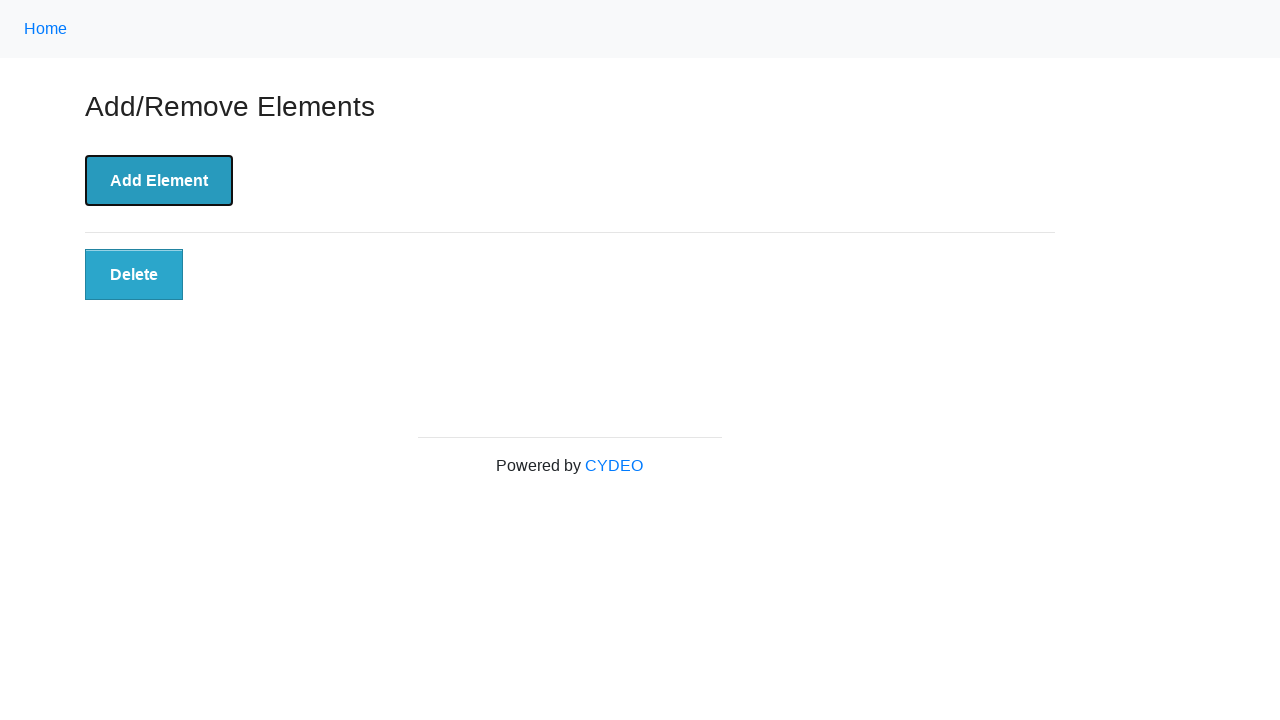

Delete button appeared on the page
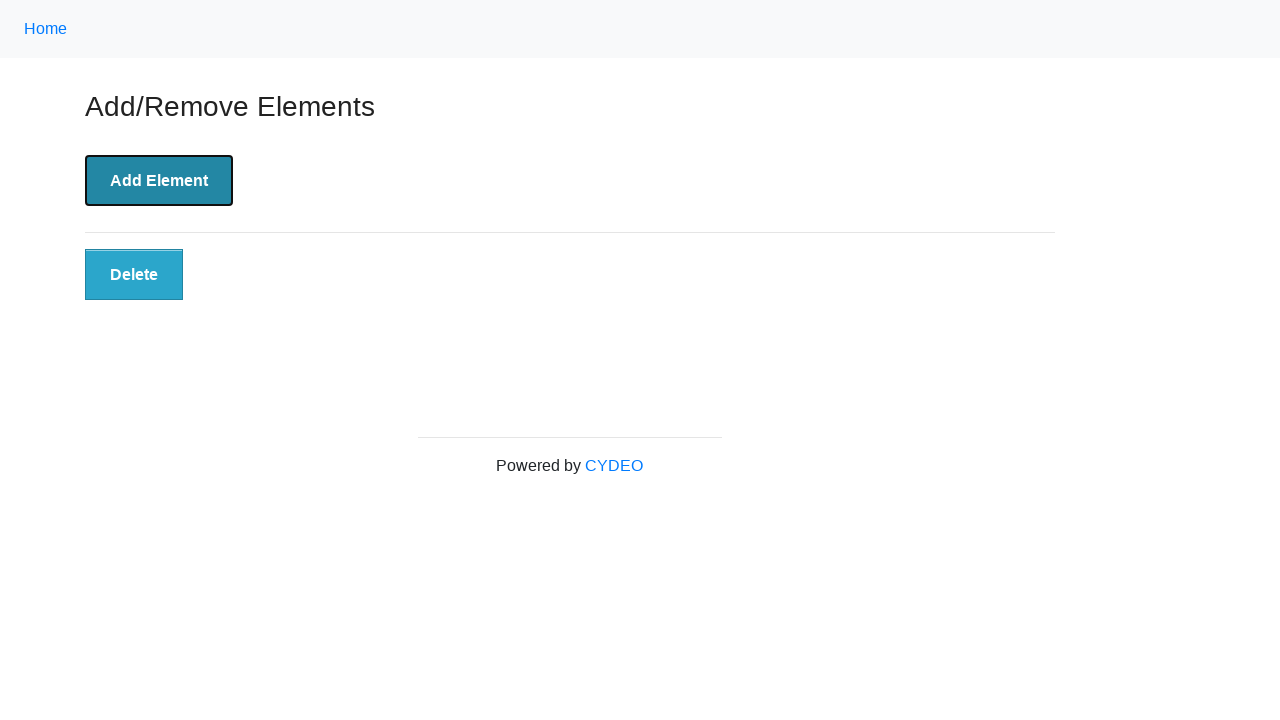

Clicked Delete button to remove the element at (134, 275) on button:text('Delete')
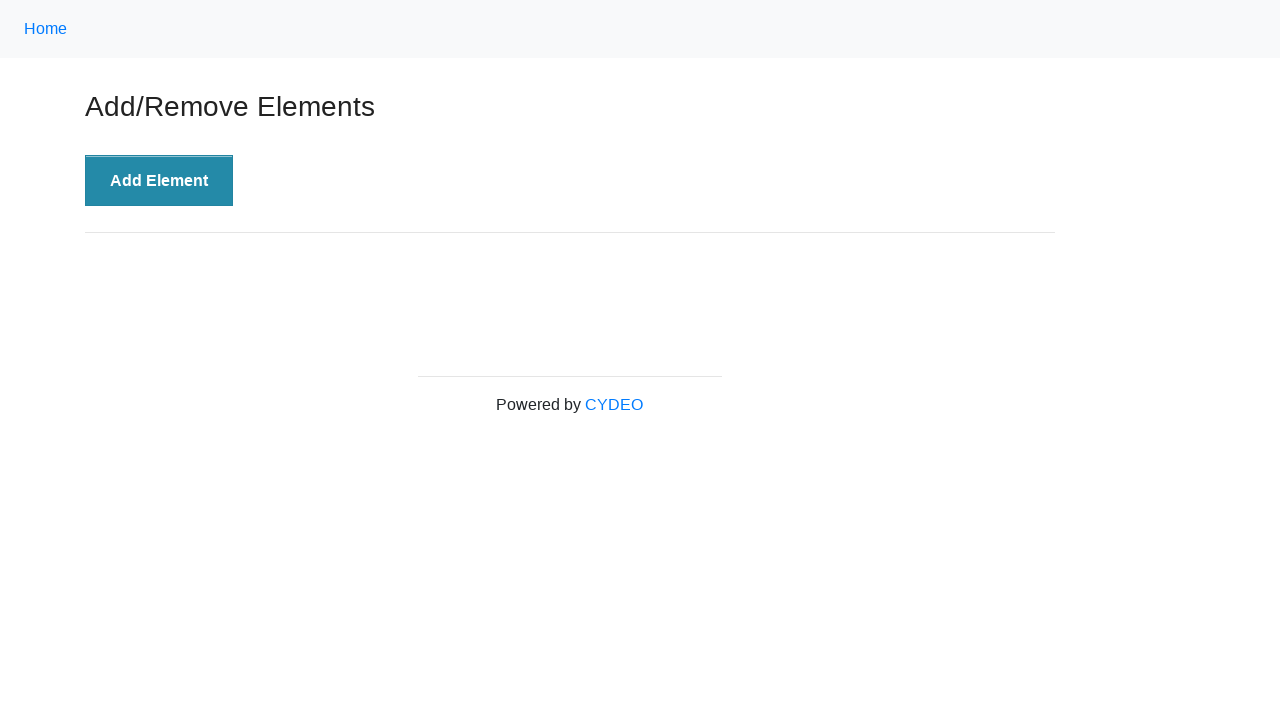

Verified Delete button is no longer present on the page
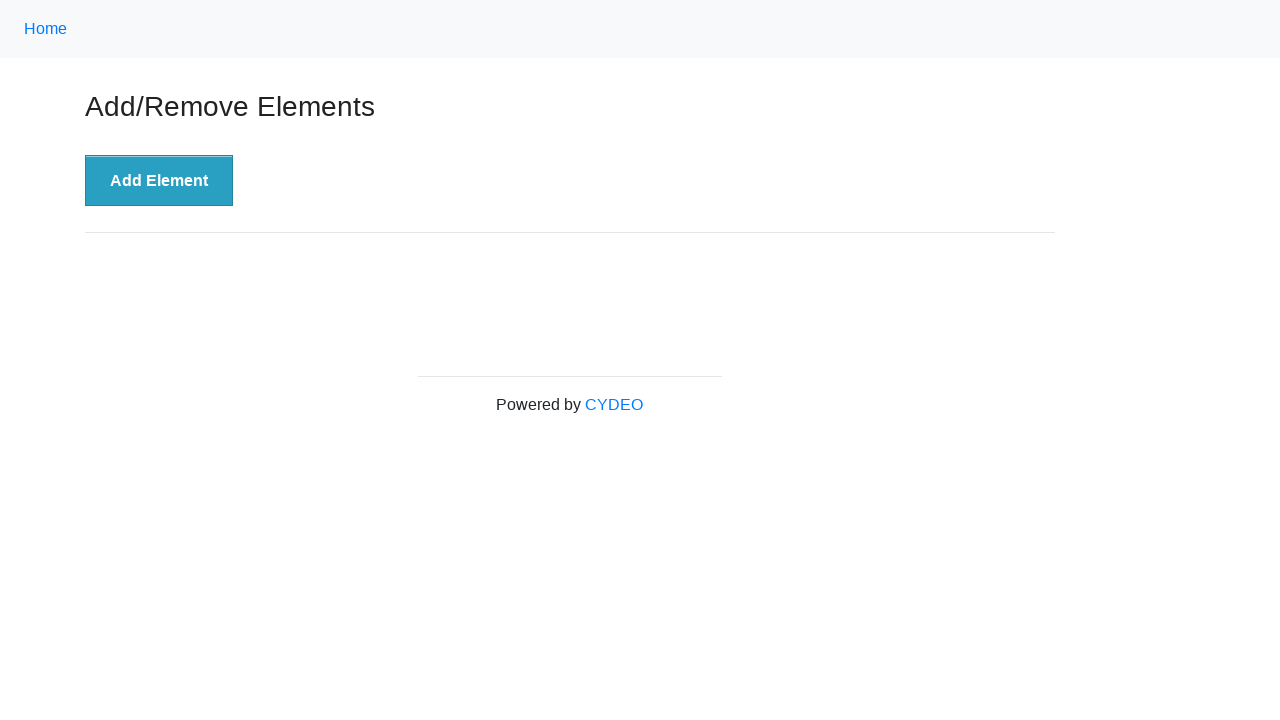

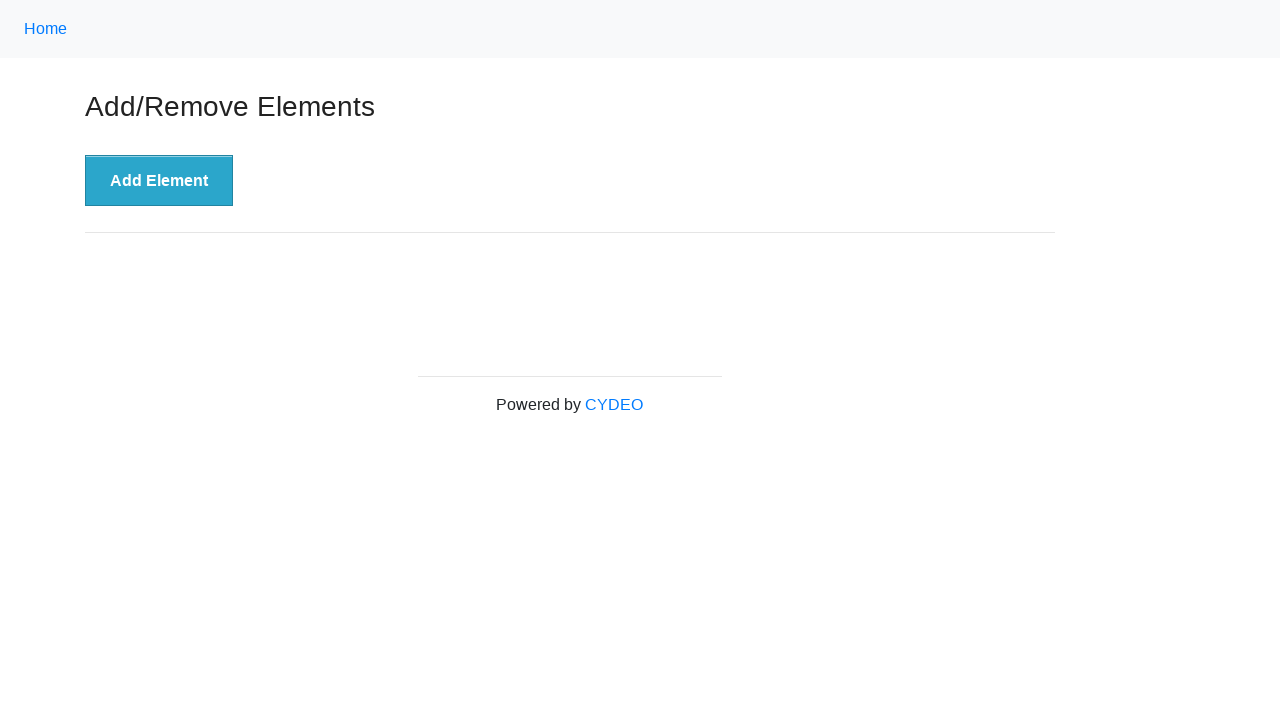